Simple navigation test that opens the CoinMarketCap website

Starting URL: https://coinmarketcap.com

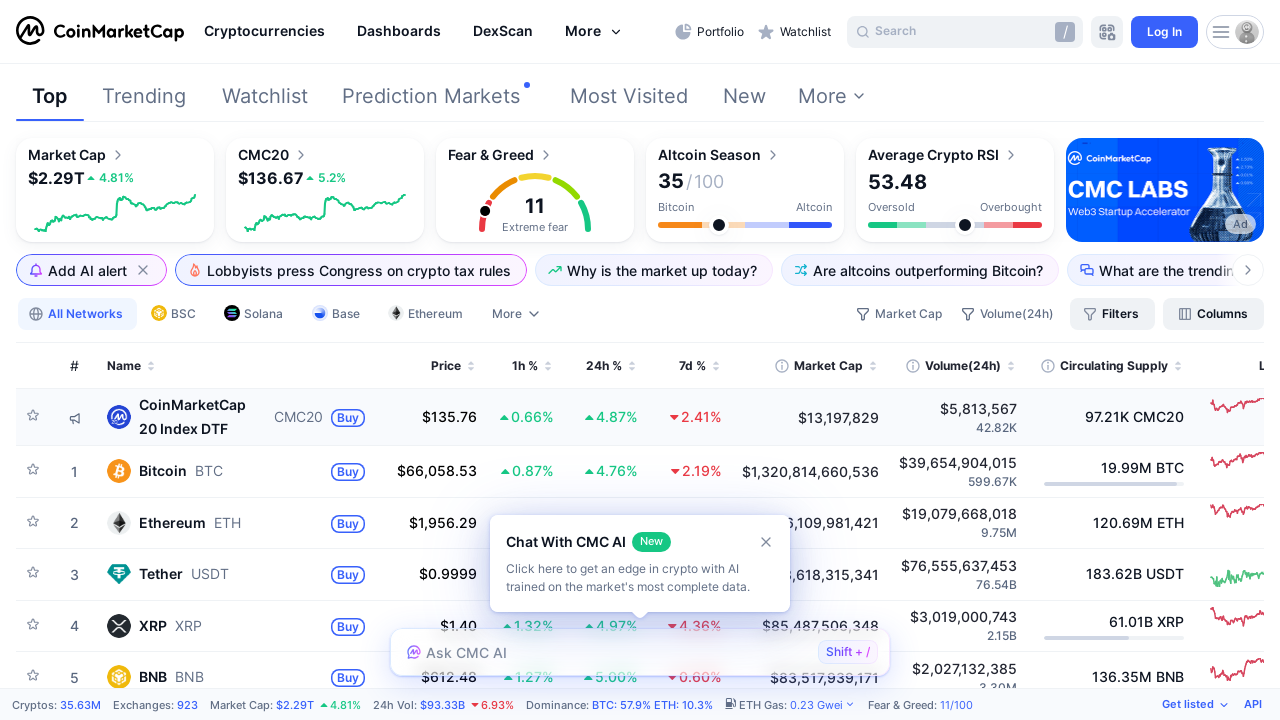

CoinMarketCap website loaded completely (networkidle state reached)
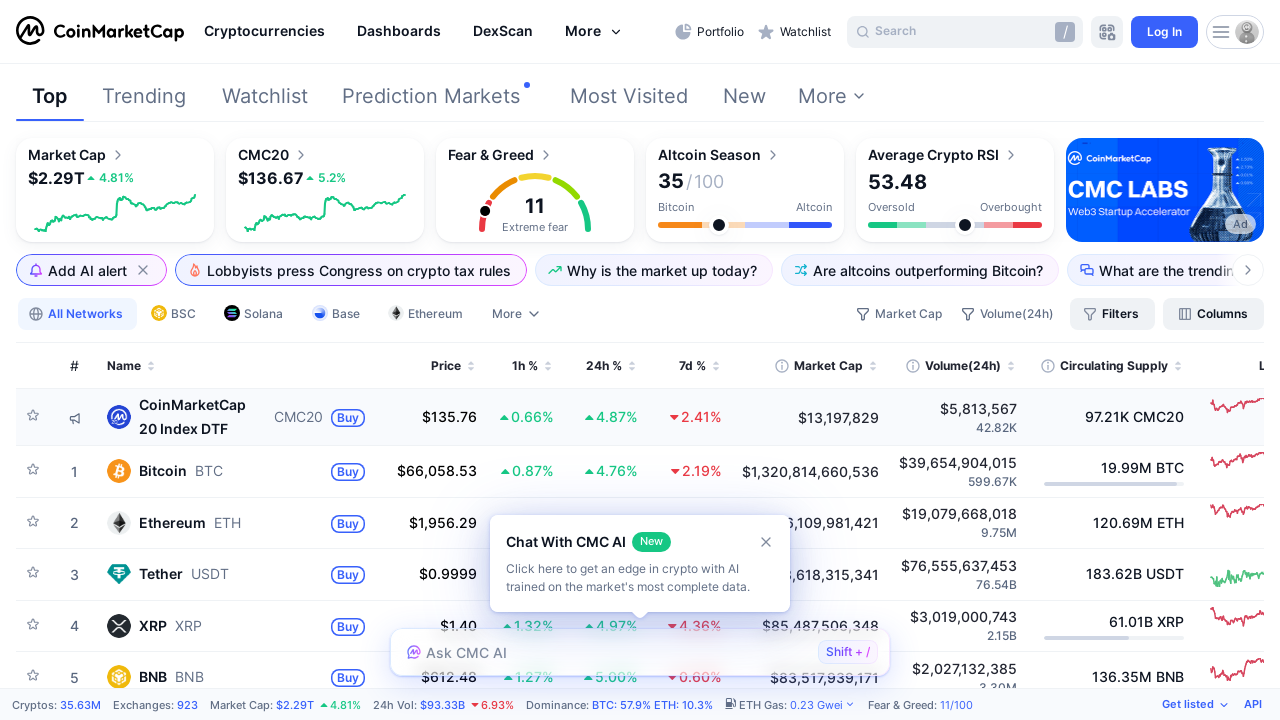

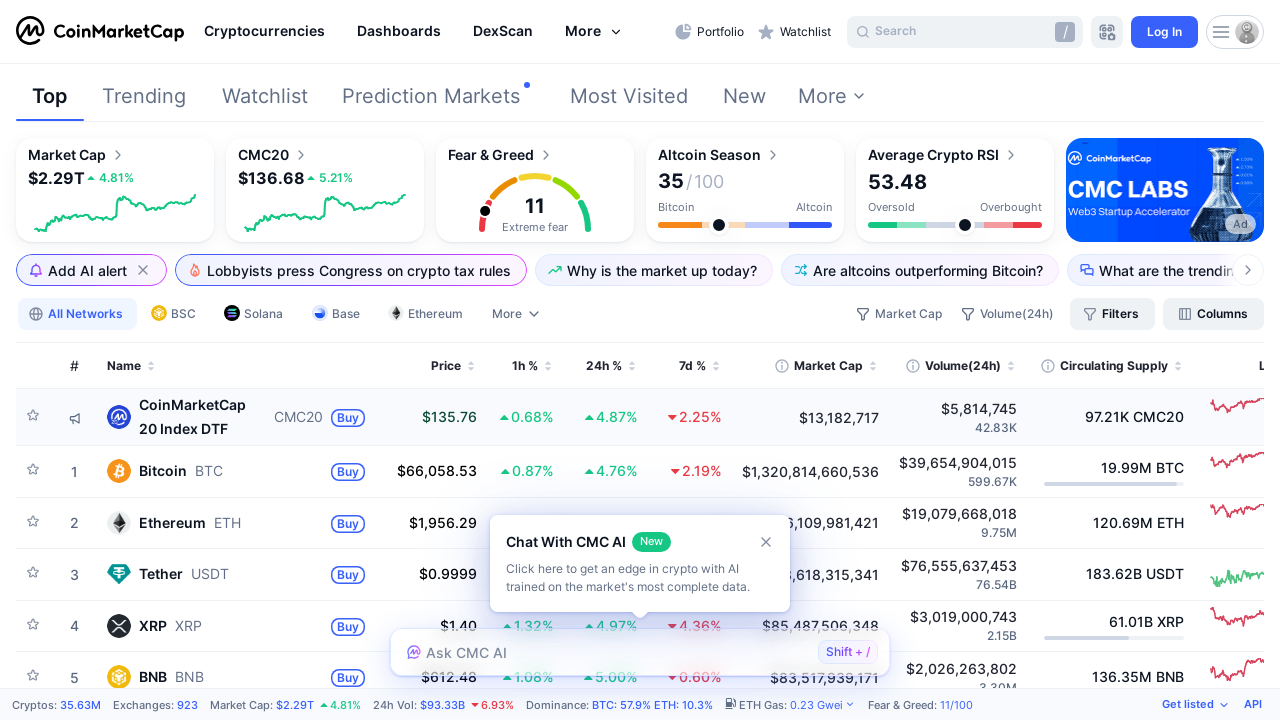